Tests JavaScript popup examples on W3Schools by clicking multiple "Try it Yourself" links which open new browser windows, then switches between each window to verify they opened correctly.

Starting URL: https://www.w3schools.com/js/js_popup.asp

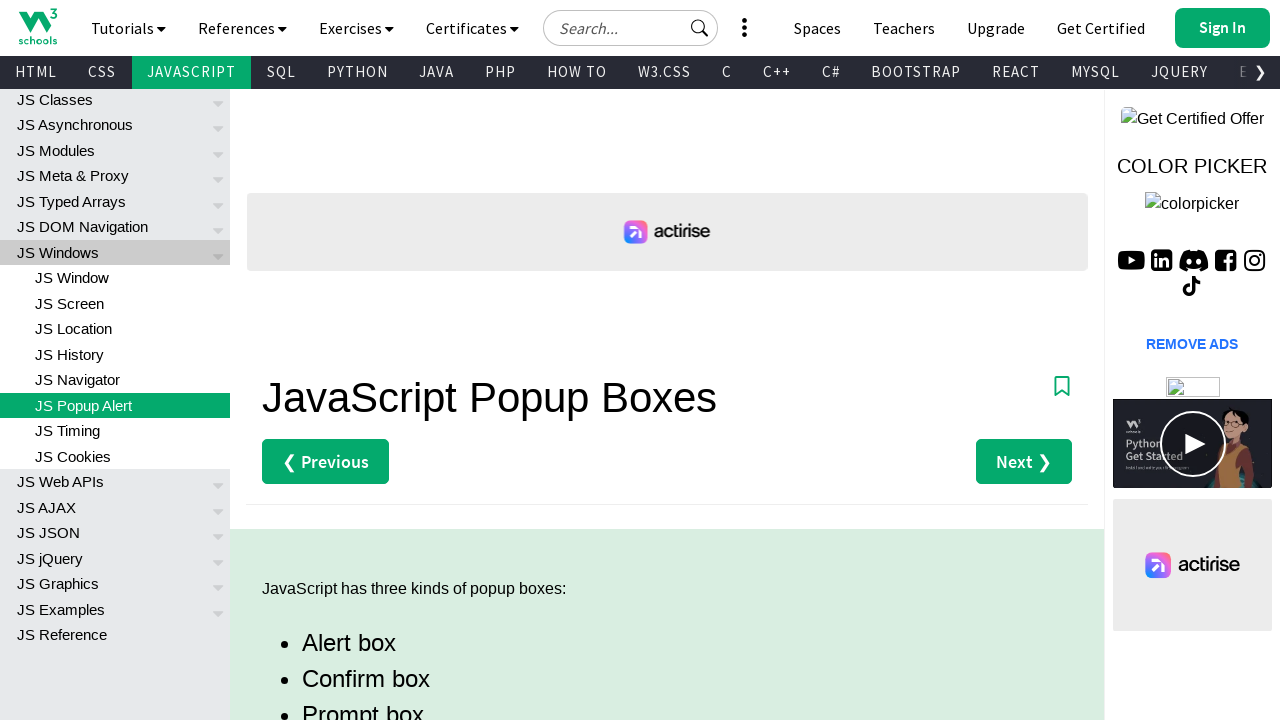

Clicked 'Try it Yourself' link for Alert Box example at (334, 360) on (//a[text()='Try it Yourself »'])[1]
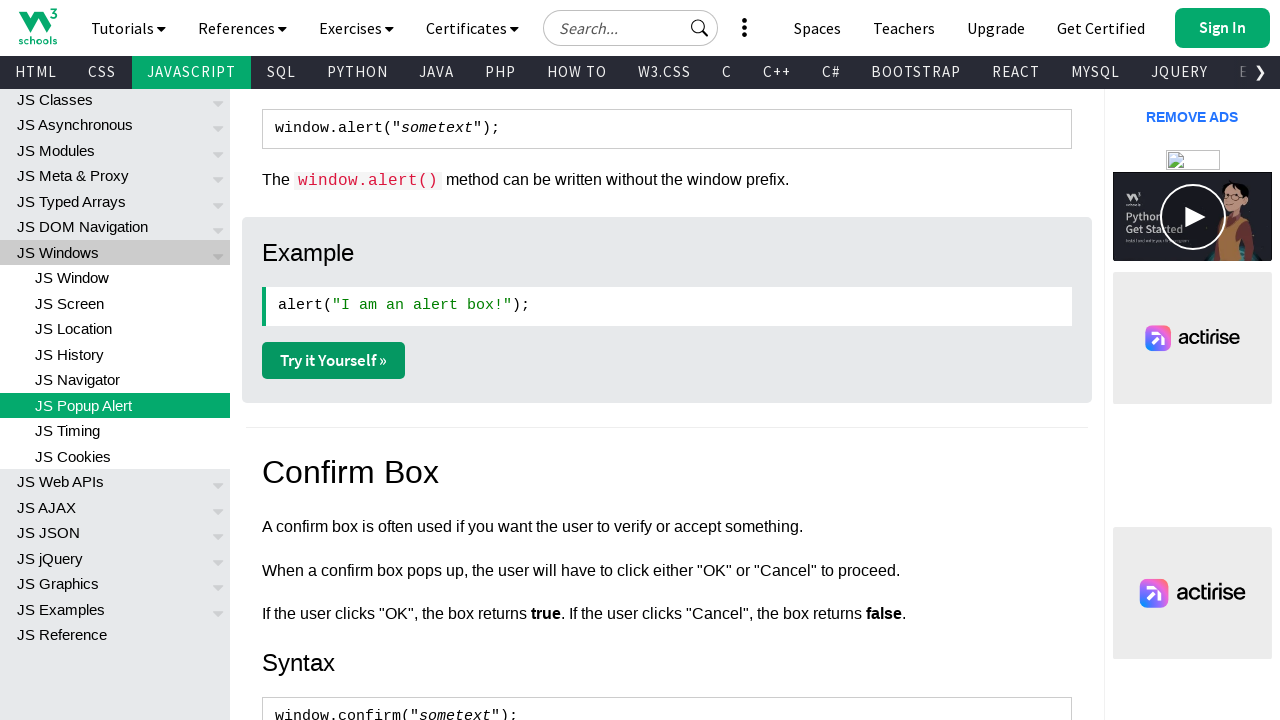

Clicked 'Try it Yourself' link for Confirm Box example at (334, 361) on (//a[text()='Try it Yourself »'])[2]
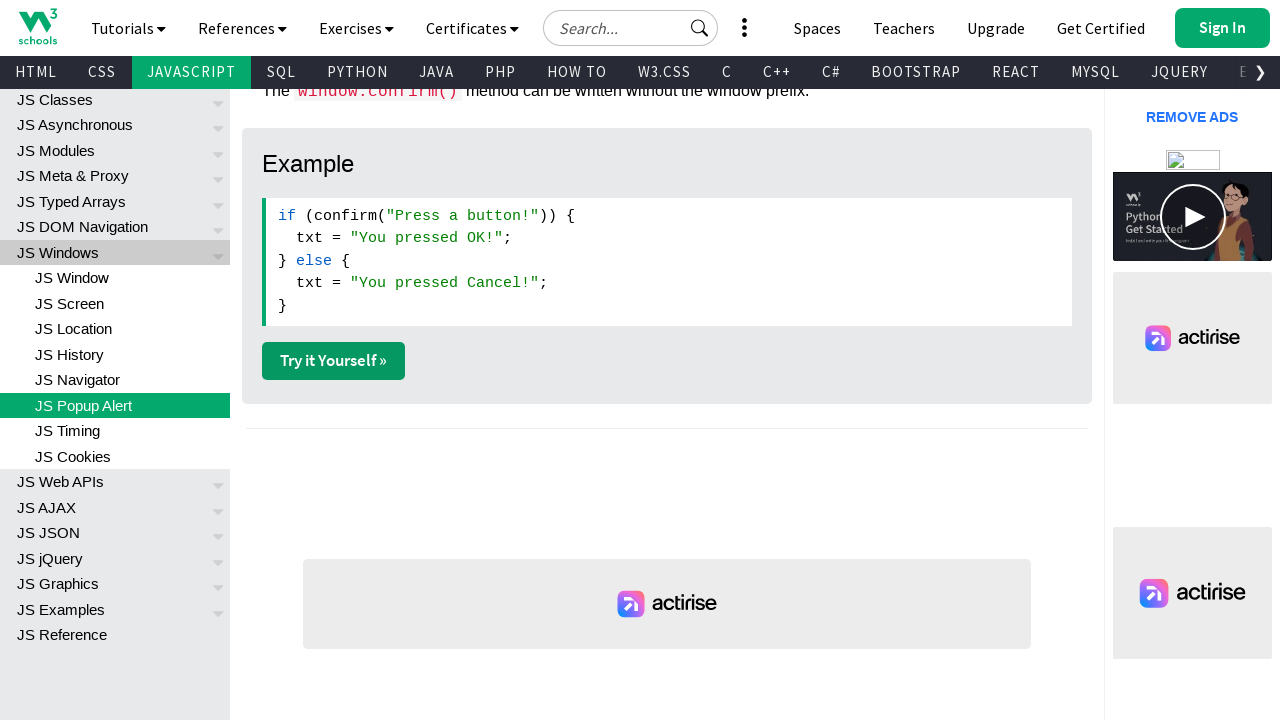

Clicked 'Try it Yourself' link for Prompt Box example at (334, 361) on (//a[text()='Try it Yourself »'])[3]
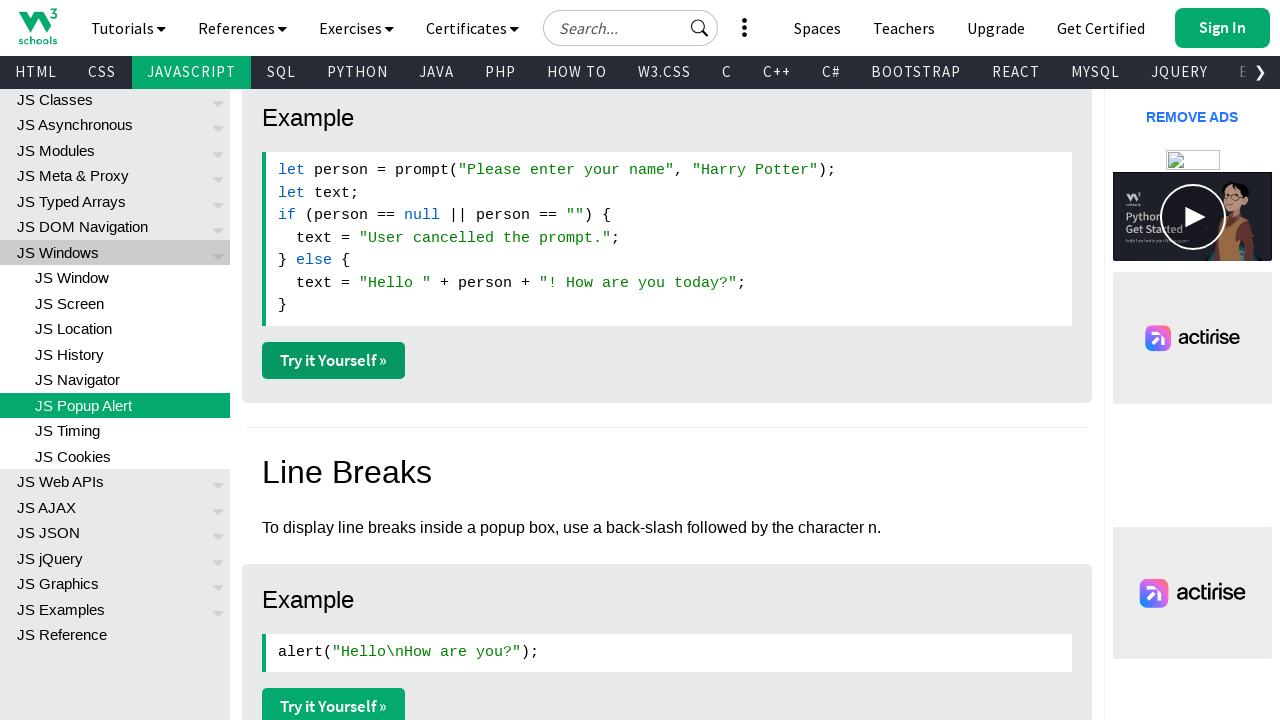

Clicked 'Try it Yourself' link for Line Break example at (334, 702) on (//a[text()='Try it Yourself »'])[4]
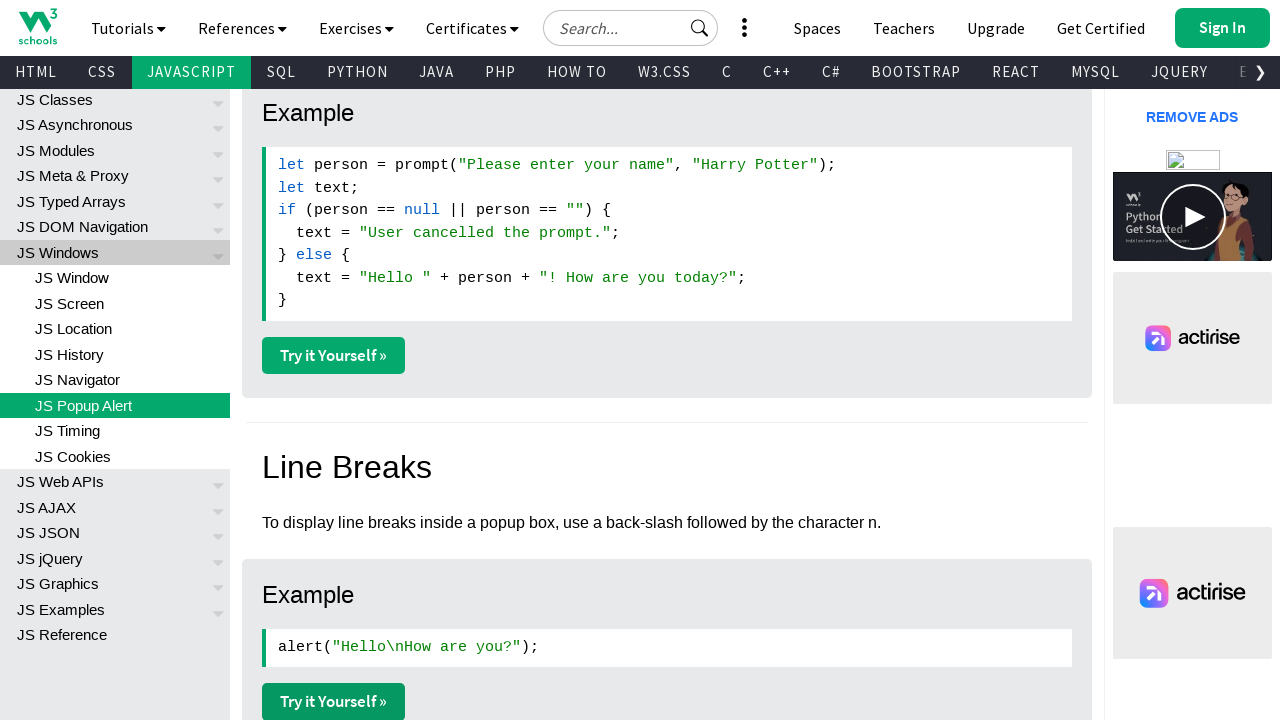

Waited 2 seconds for new popup windows to open
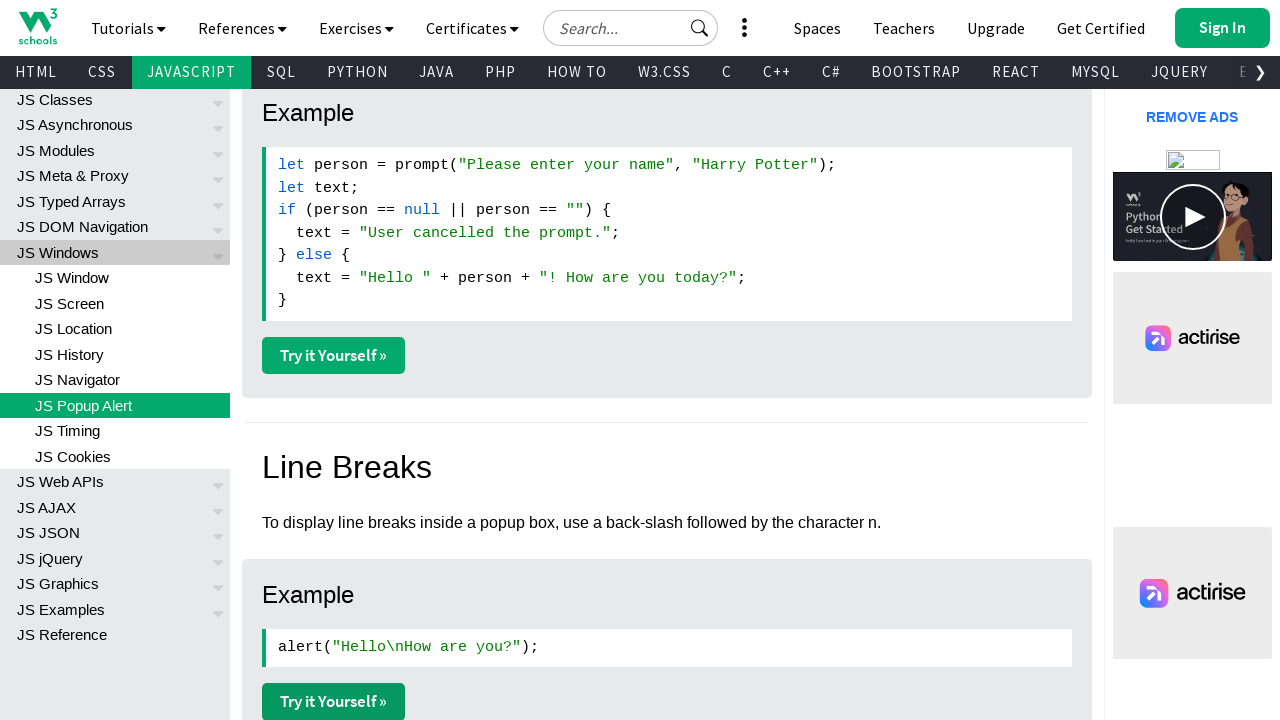

Retrieved all pages from context - 5 pages total
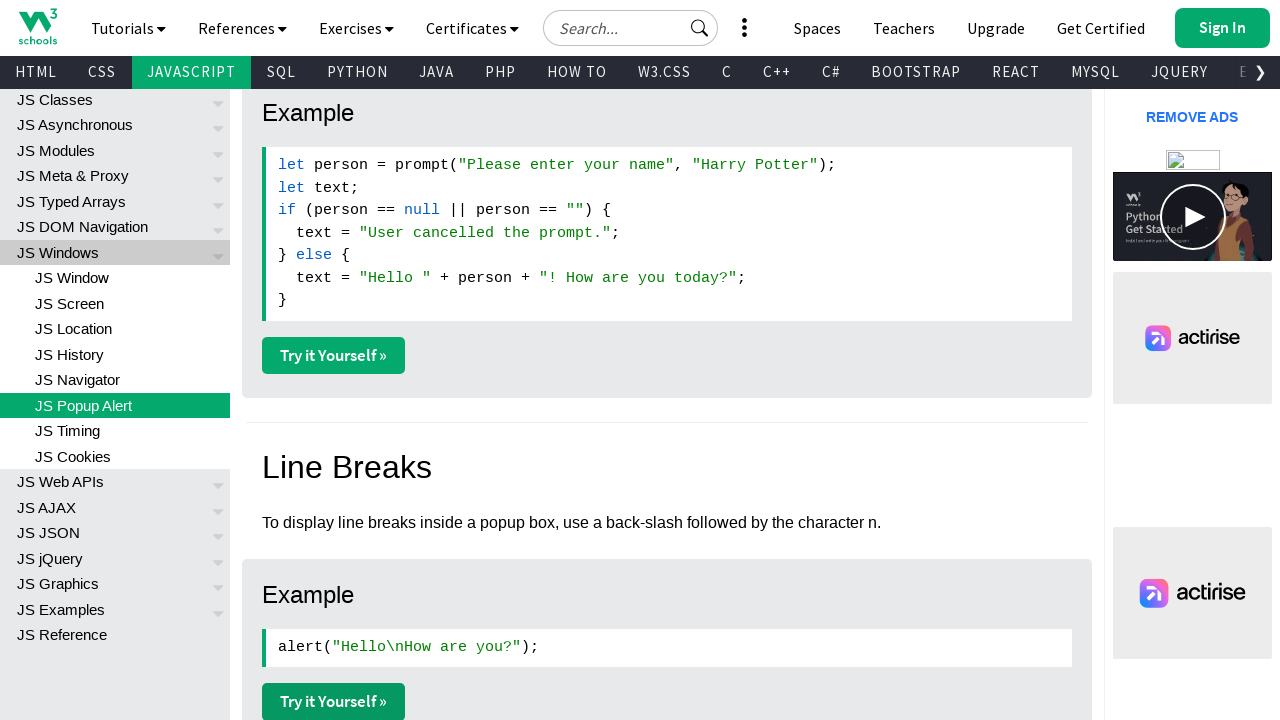

Switched to main page - URL: https://www.w3schools.com/js/js_popup.asp
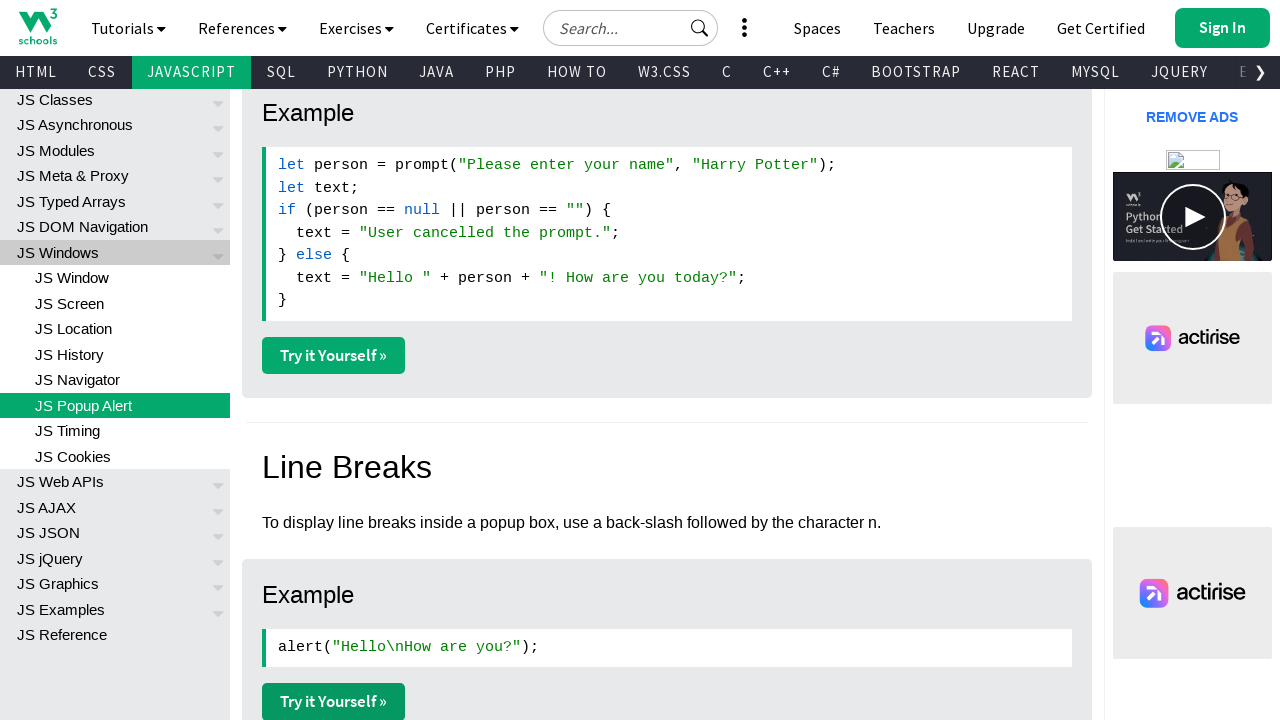

Switched to Alert Box popup page - URL: https://www.w3schools.com/js/tryit.asp?filename=tryjs_alert
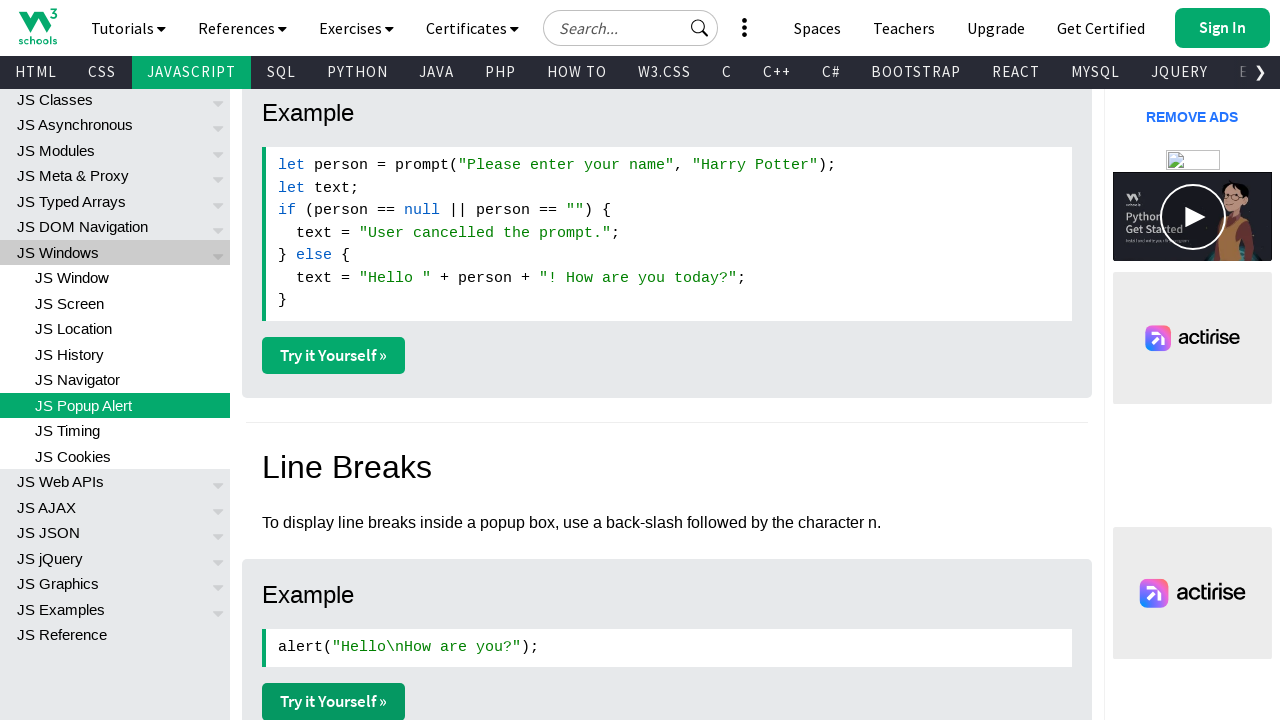

Switched to Confirm Box popup page - URL: https://www.w3schools.com/js/tryit.asp?filename=tryjs_confirm
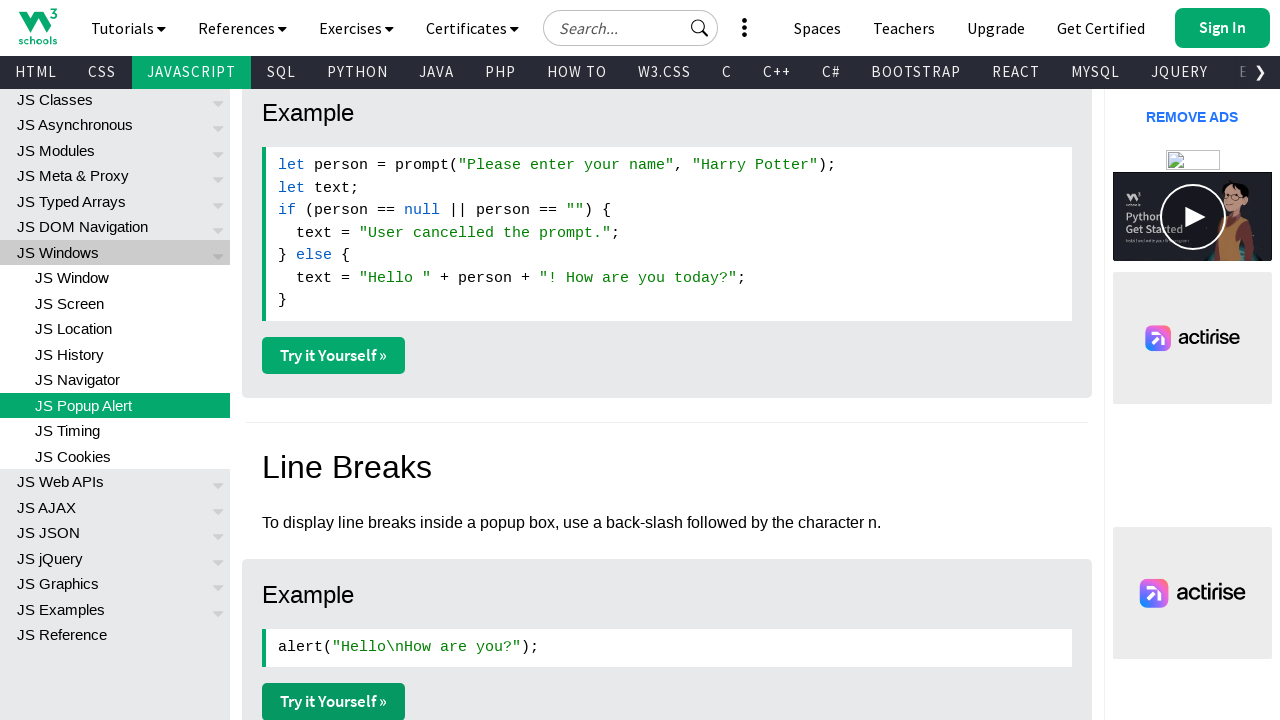

Switched to Prompt Box popup page - URL: https://www.w3schools.com/js/tryit.asp?filename=tryjs_prompt
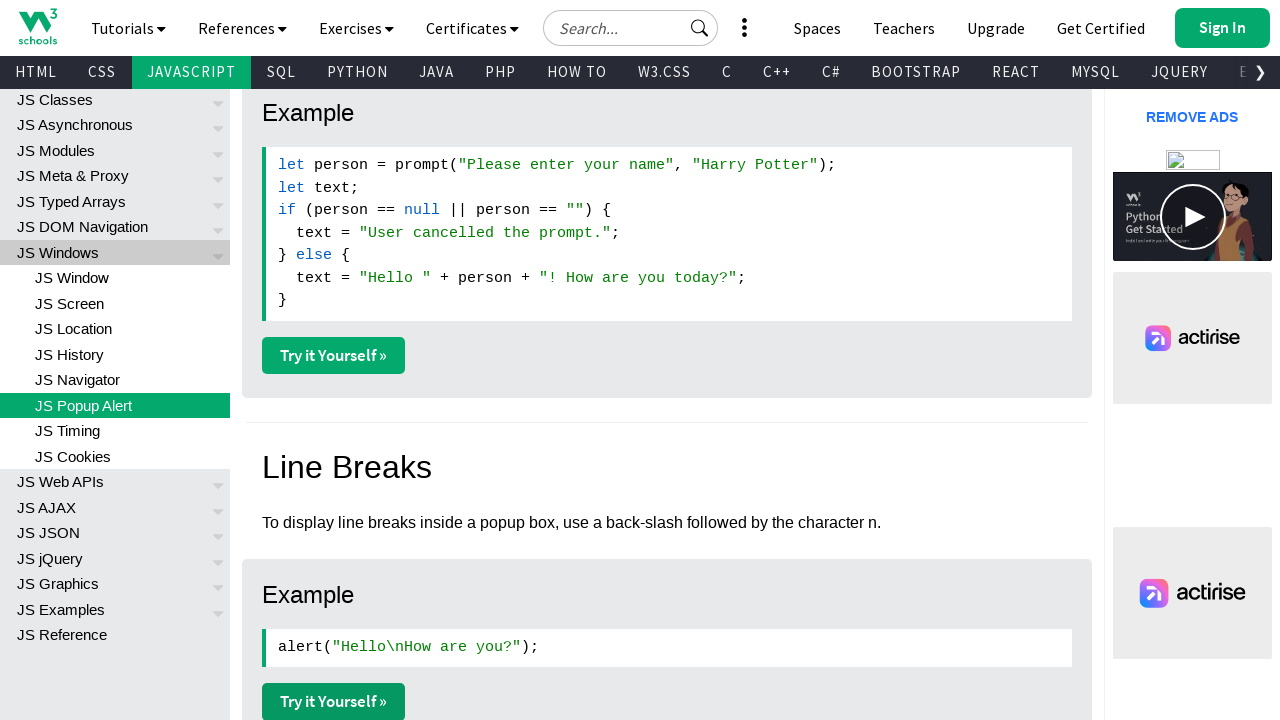

Switched to Line Break popup page - URL: https://www.w3schools.com/js/tryit.asp?filename=tryjs_alert2
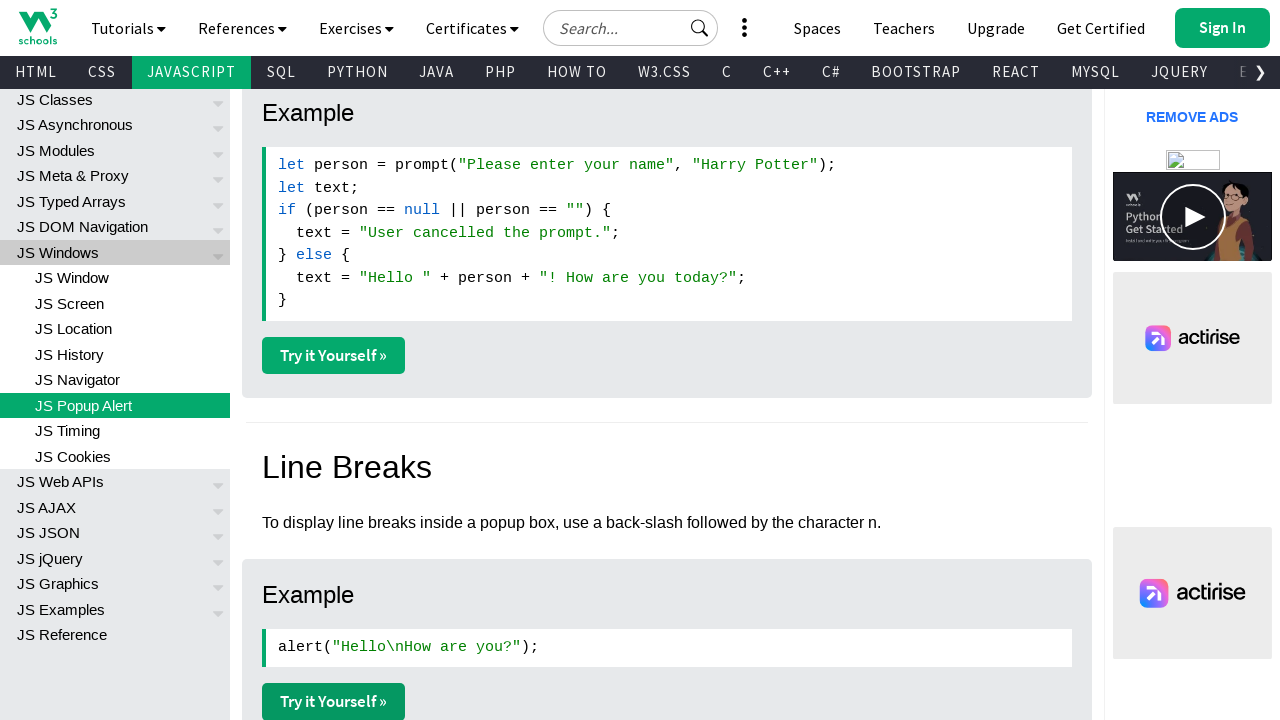

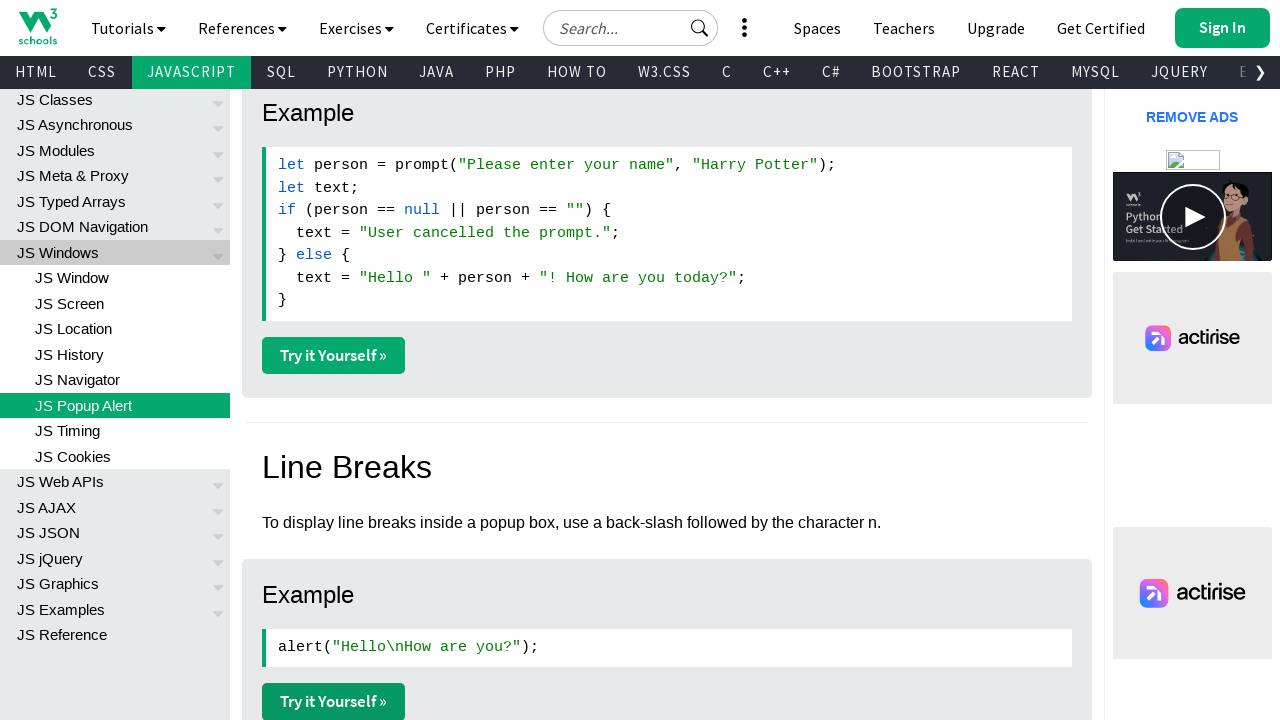